Tests right-click context menu functionality by opening a context menu, hovering over an option, clicking it, and accepting the alert

Starting URL: http://swisnl.github.io/jQuery-contextMenu/demo.html

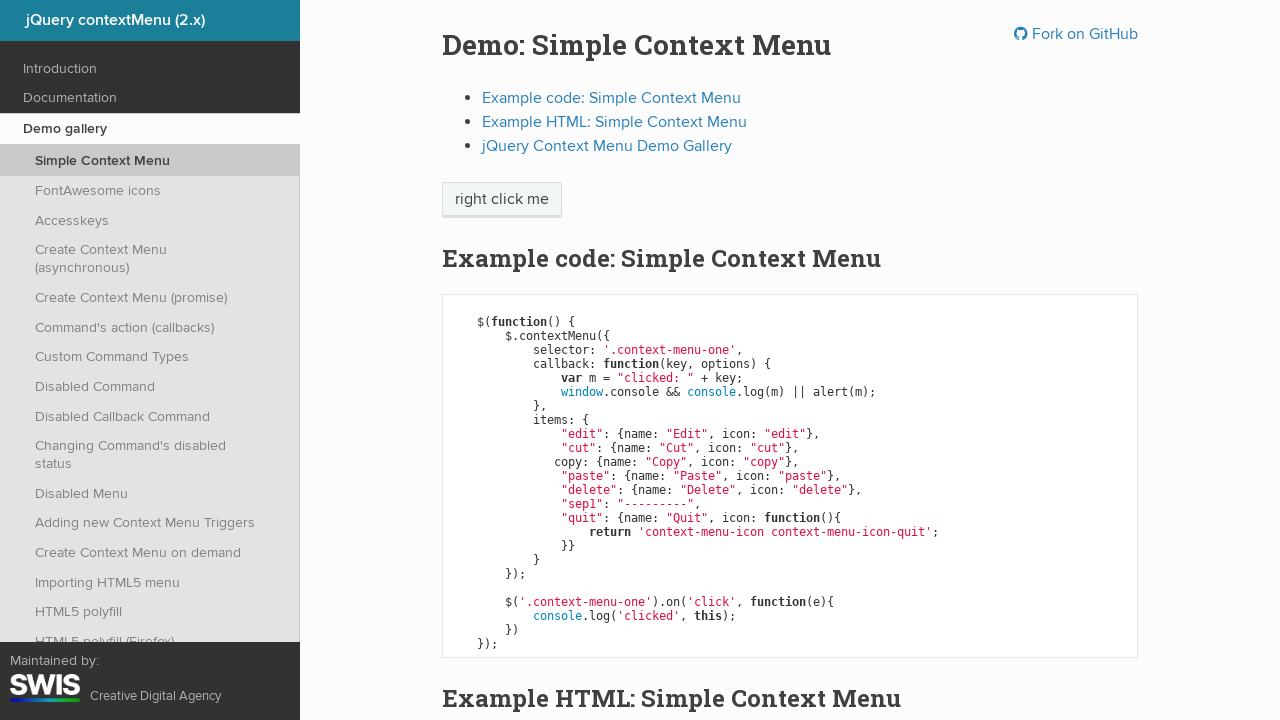

Right-clicked on context menu trigger element at (502, 200) on span.context-menu-one
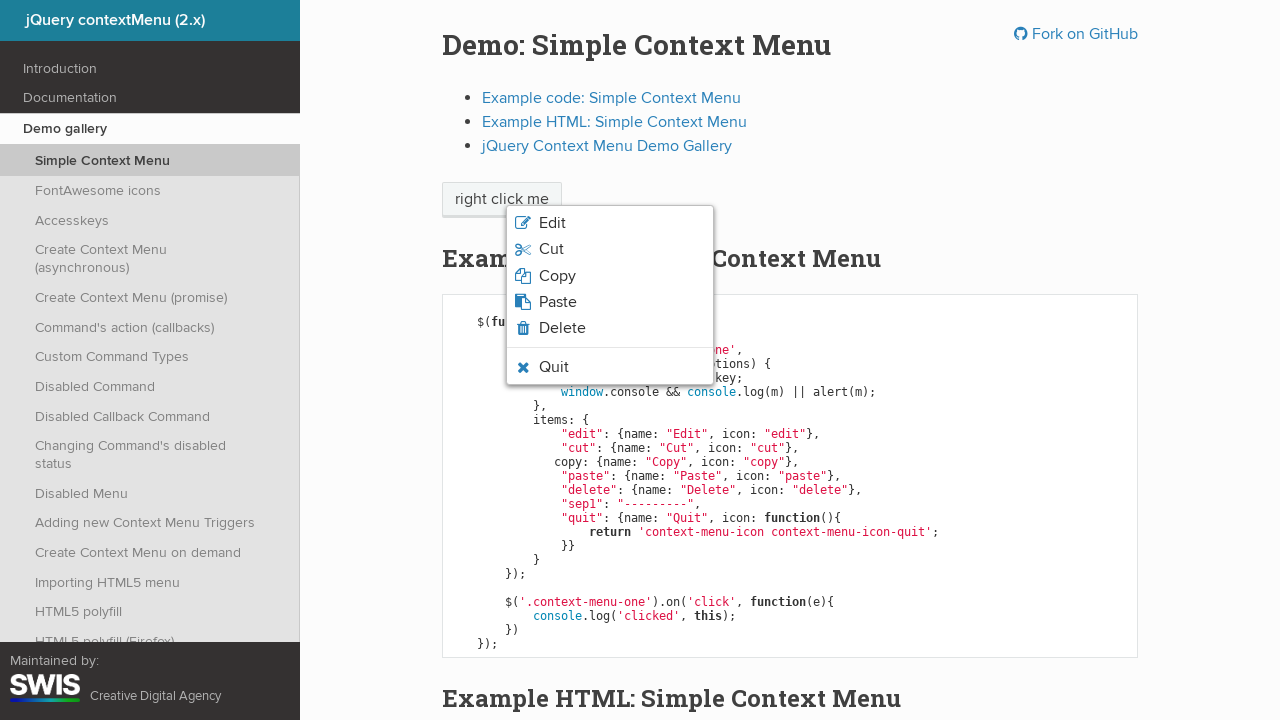

Waited for quit option to be present in DOM
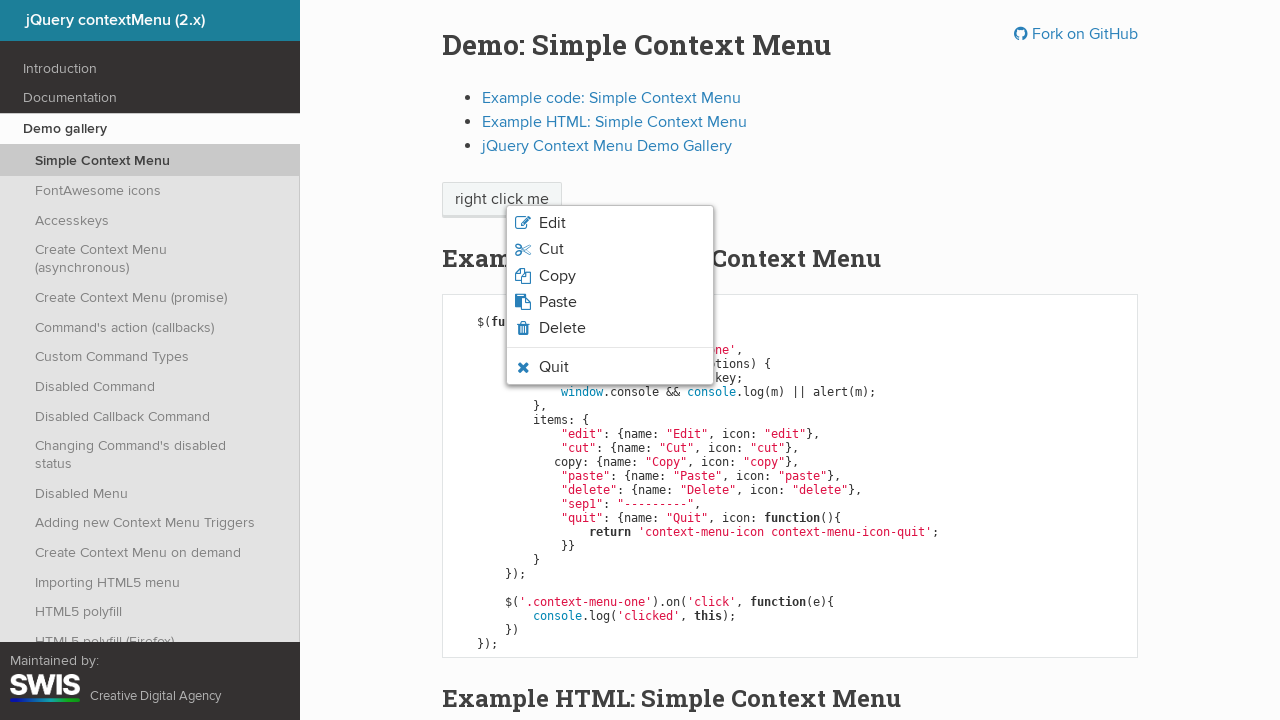

Verified quit option is visible
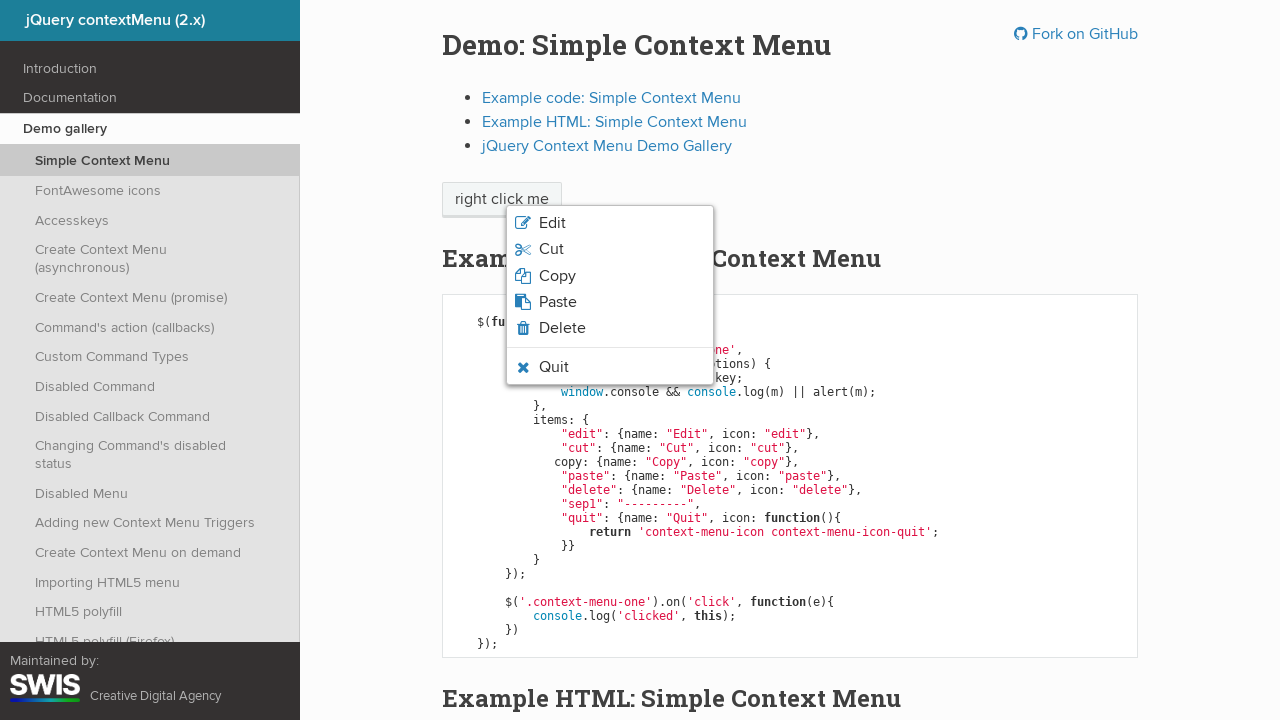

Hovered over the quit option at (610, 367) on li.context-menu-icon-quit
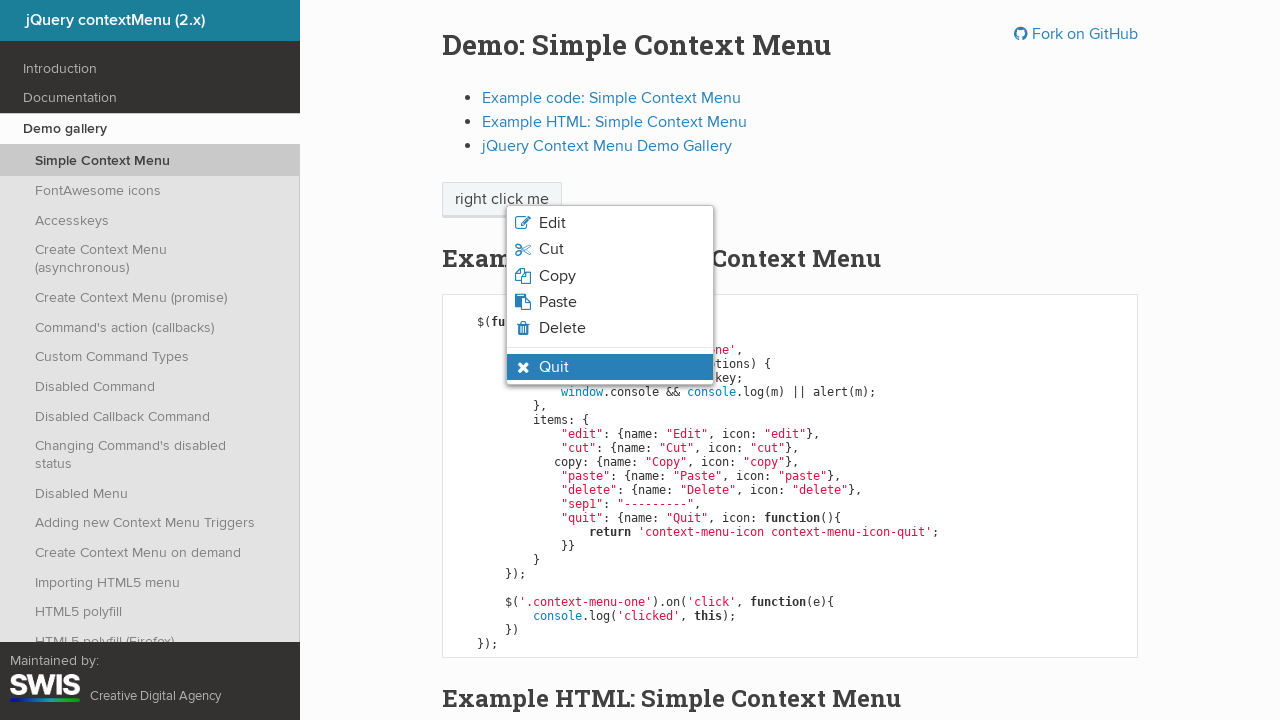

Waited for hover state styling to apply
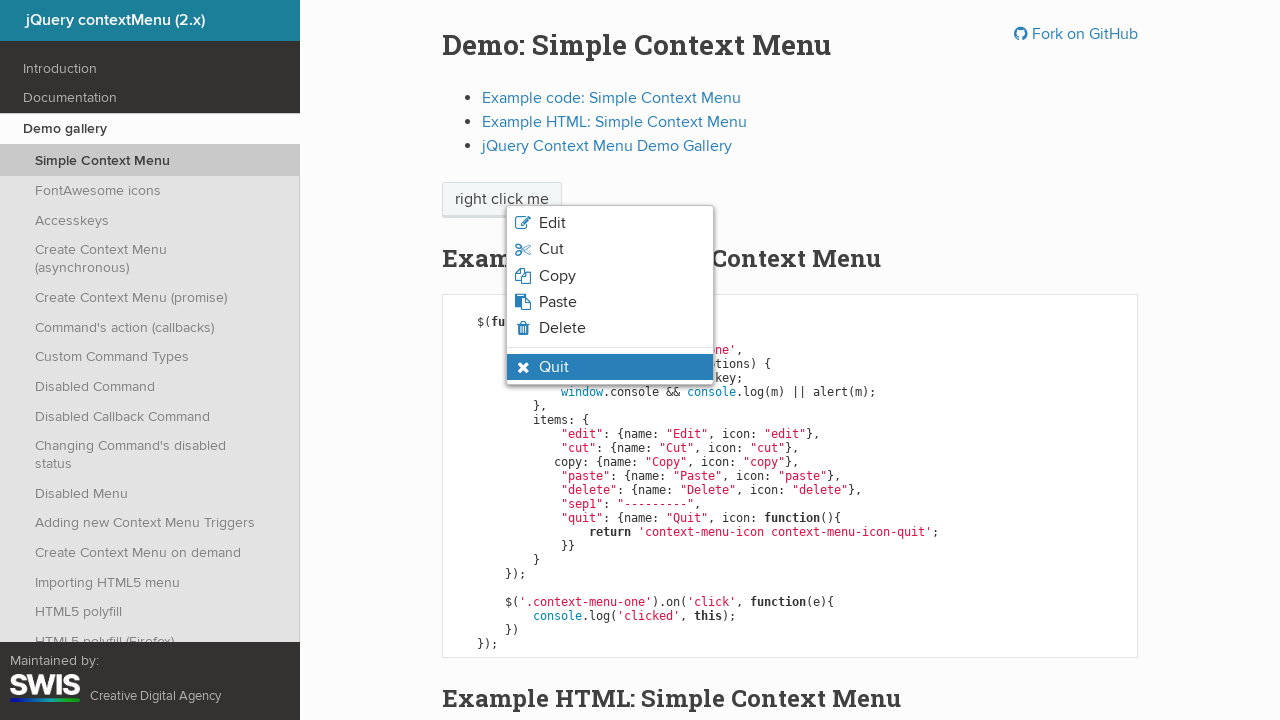

Verified quit option is in hover state
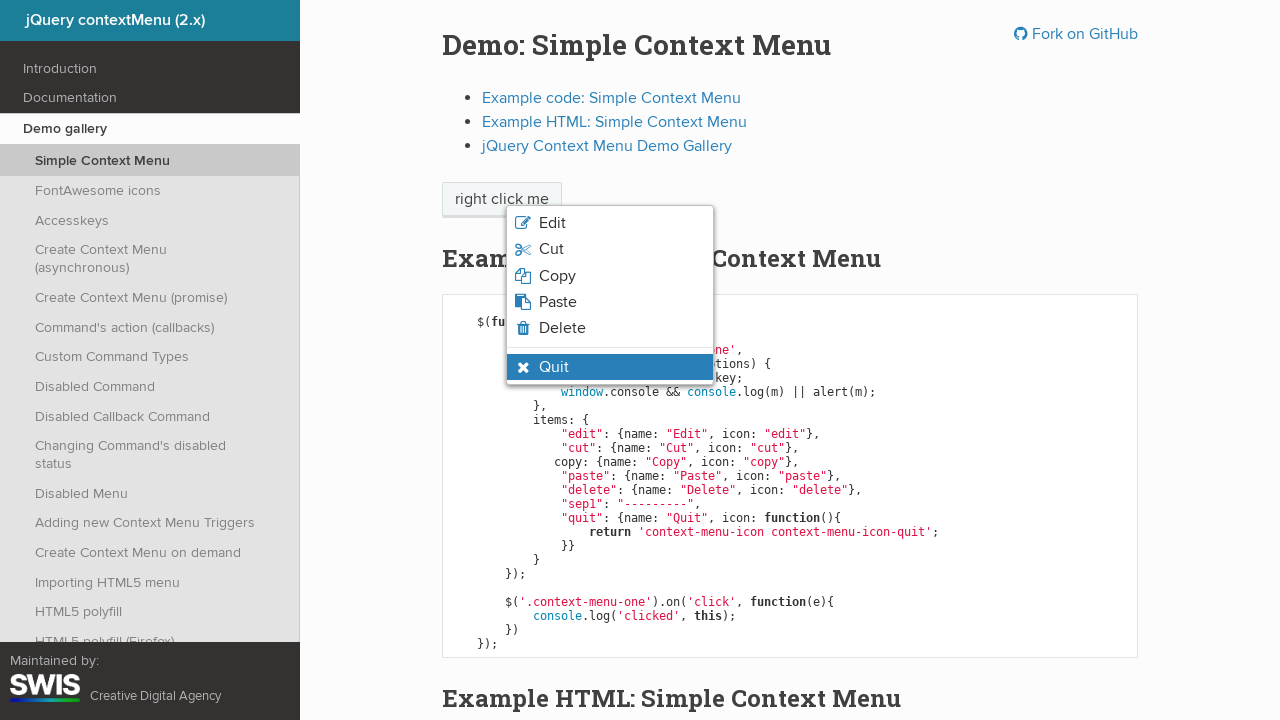

Clicked the quit option from context menu at (610, 367) on li.context-menu-icon-quit
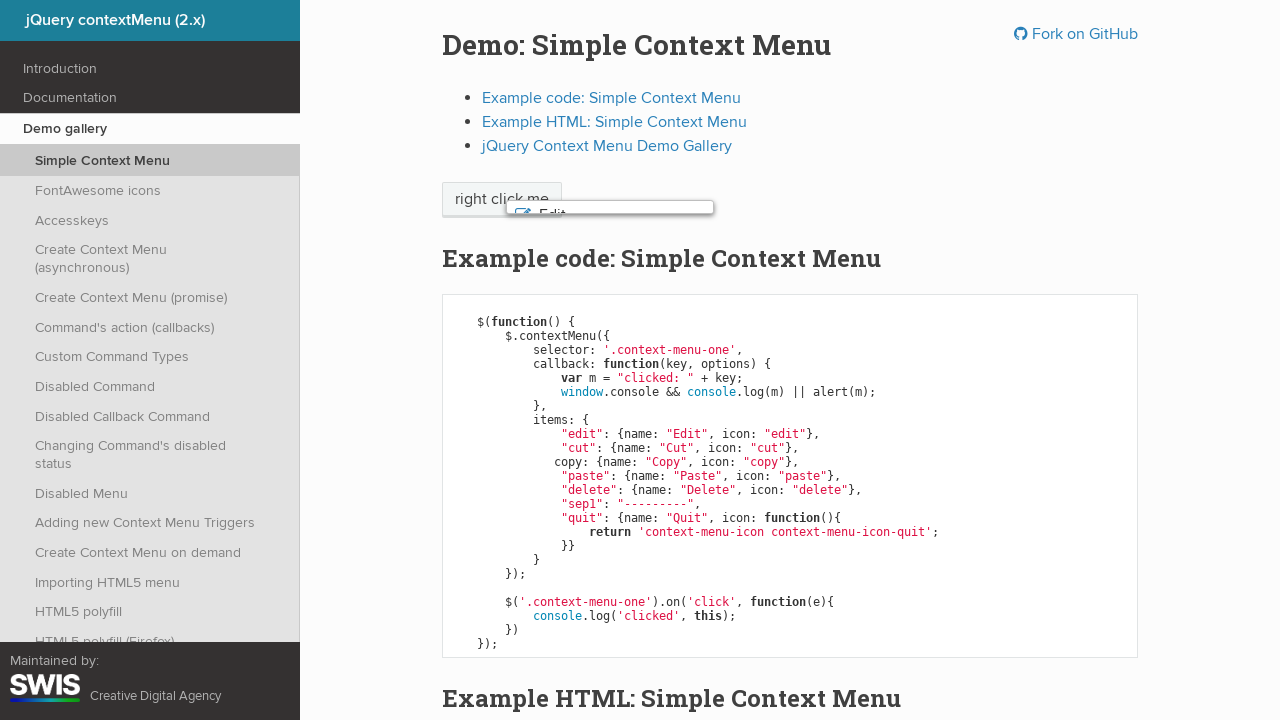

Set up dialog handler to accept alert
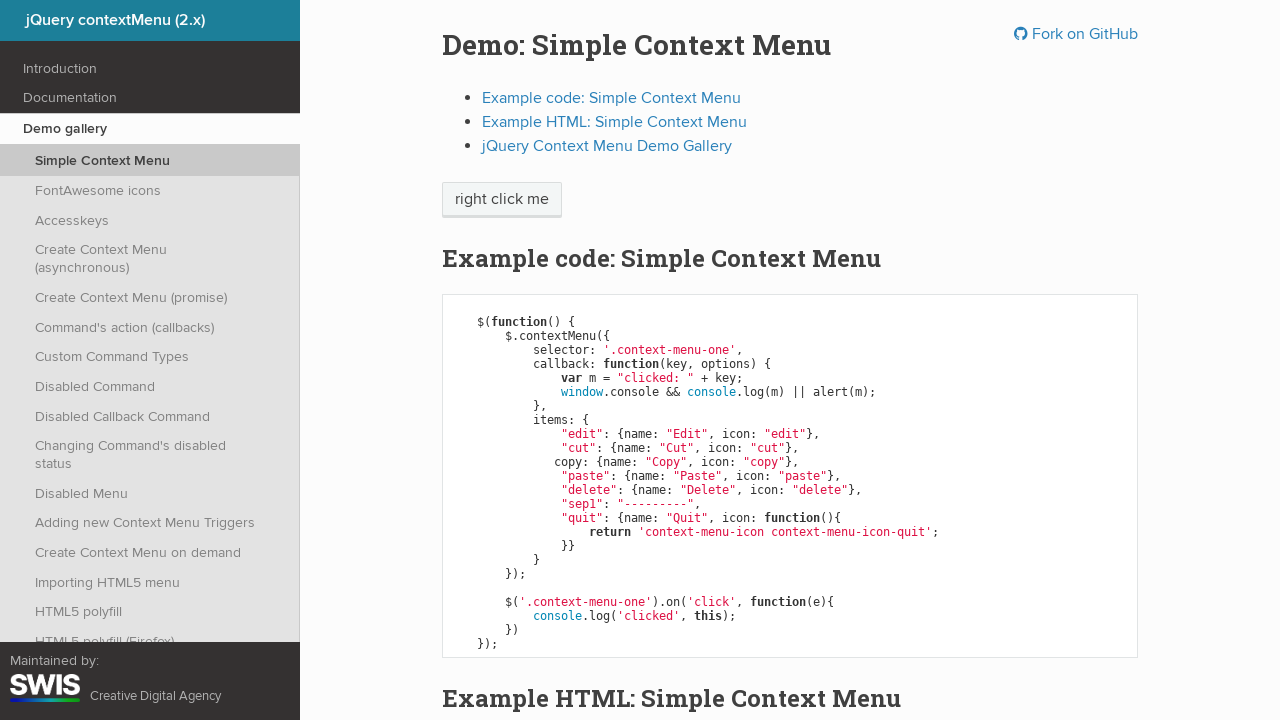

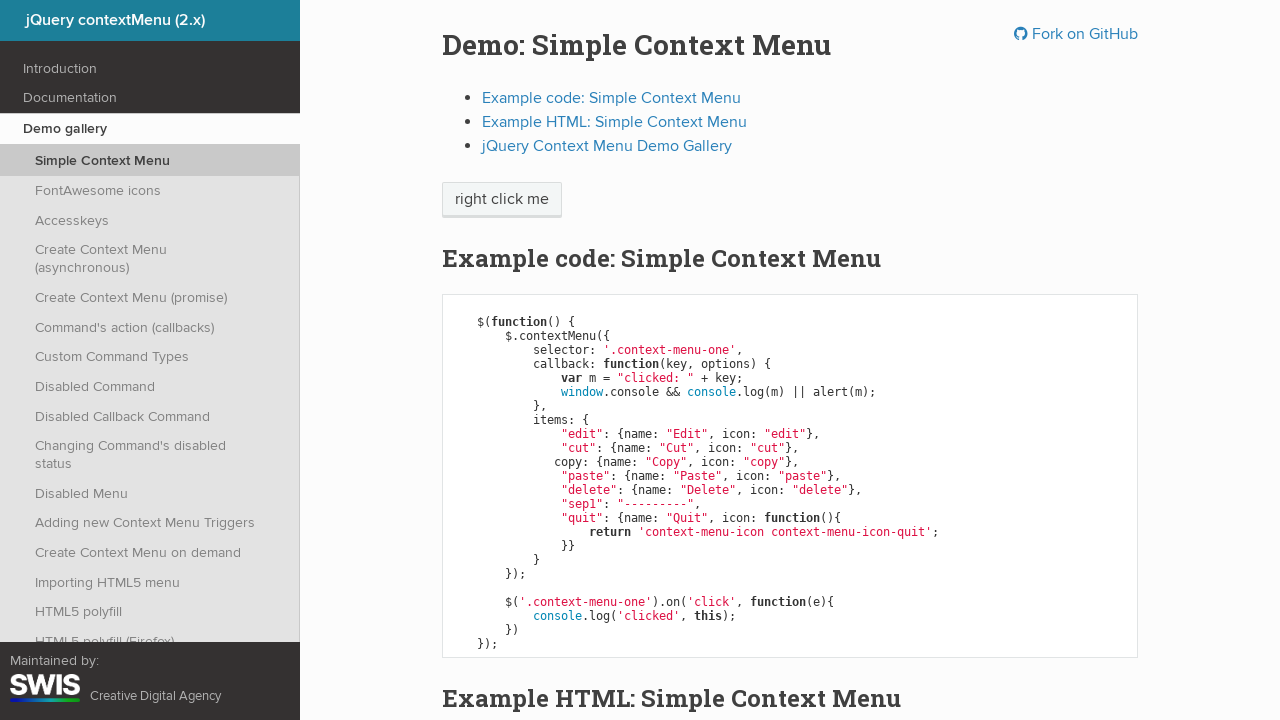